Tests checking and unchecking a checkbox using generic form input approach

Starting URL: https://www.w3schools.com/tags/tryit.asp?filename=tryhtml5_input_type_checkbox

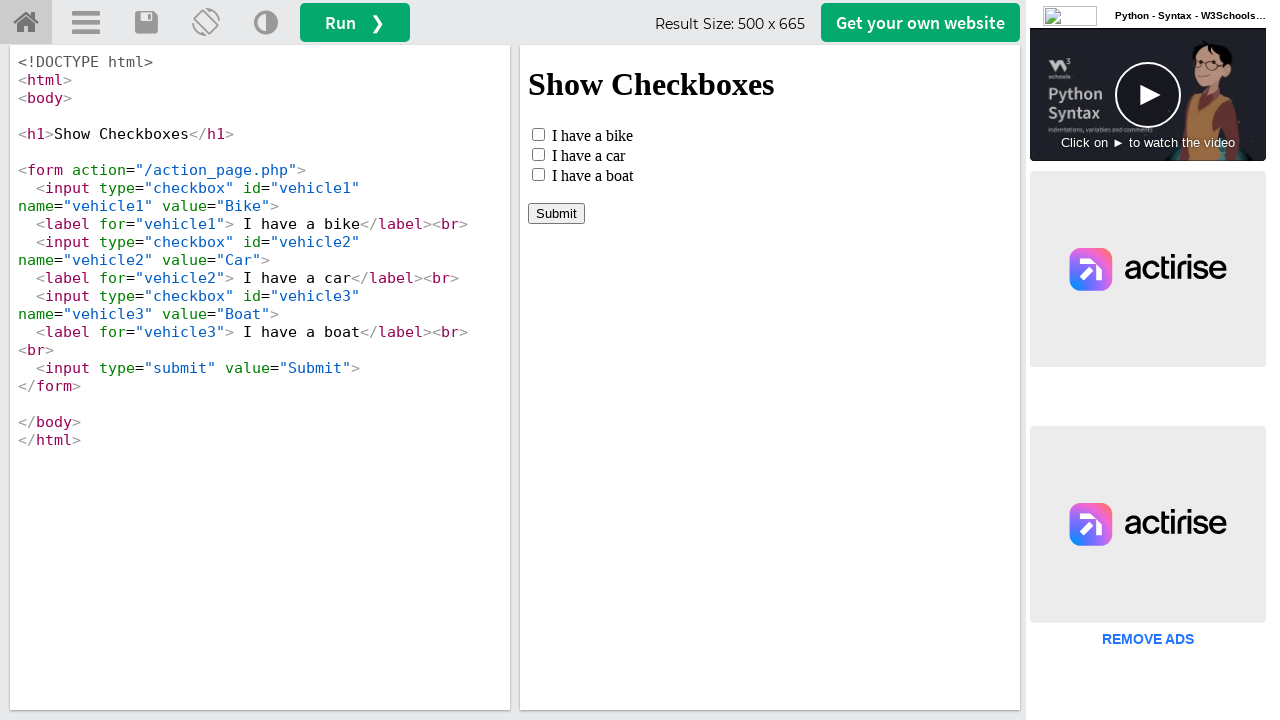

Located iframe with ID 'iframeResult' containing the checkbox
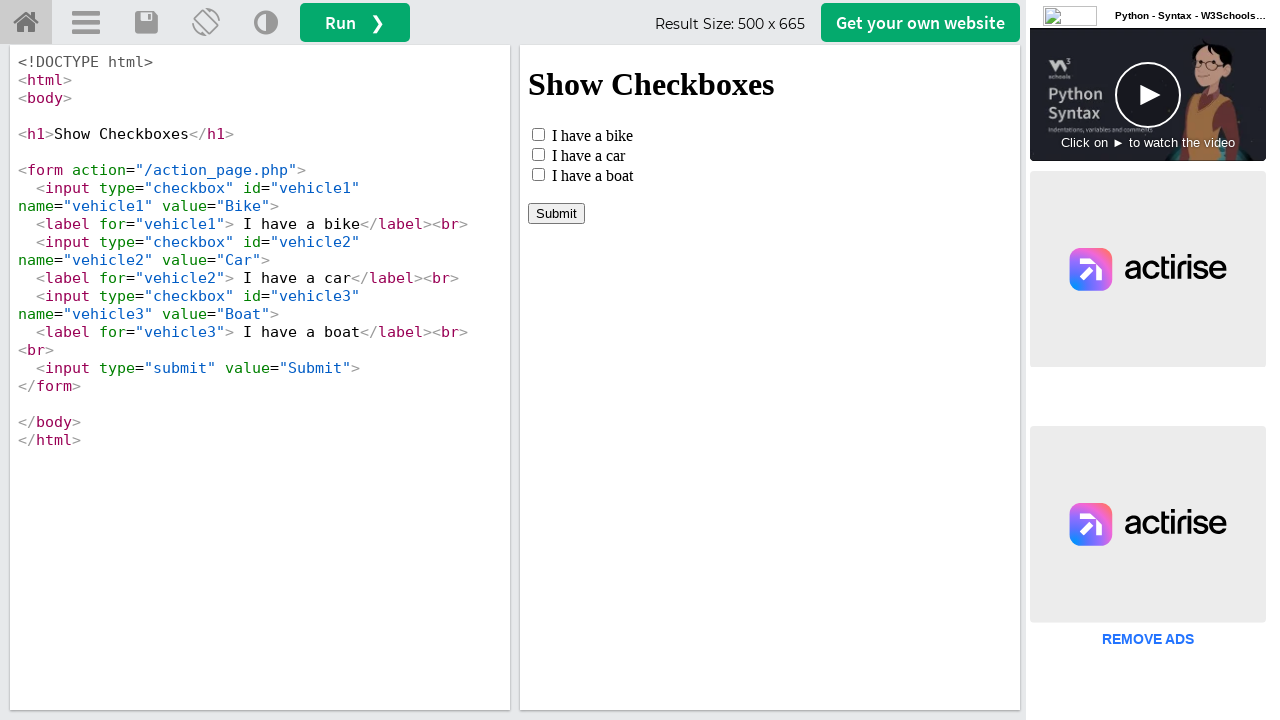

Located checkbox element with value 'Car'
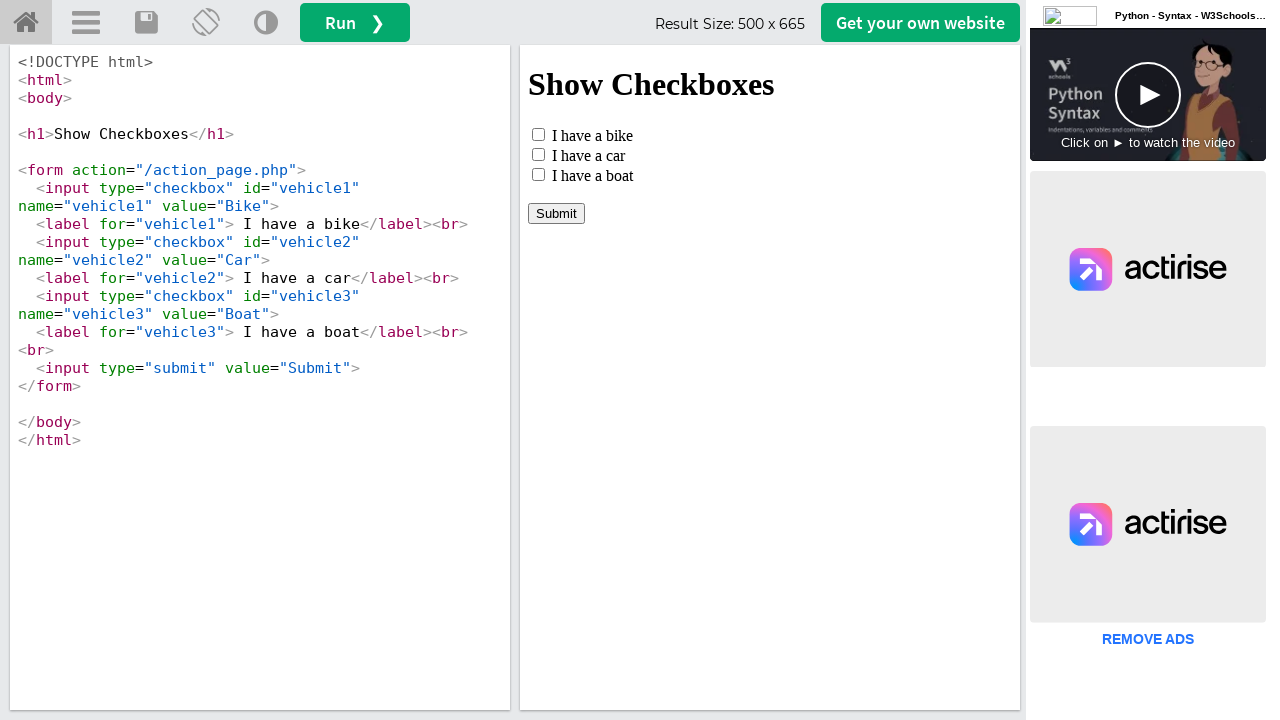

Checked the 'Car' checkbox at (538, 154) on #iframeResult >> internal:control=enter-frame >> input[type='checkbox'][value='C
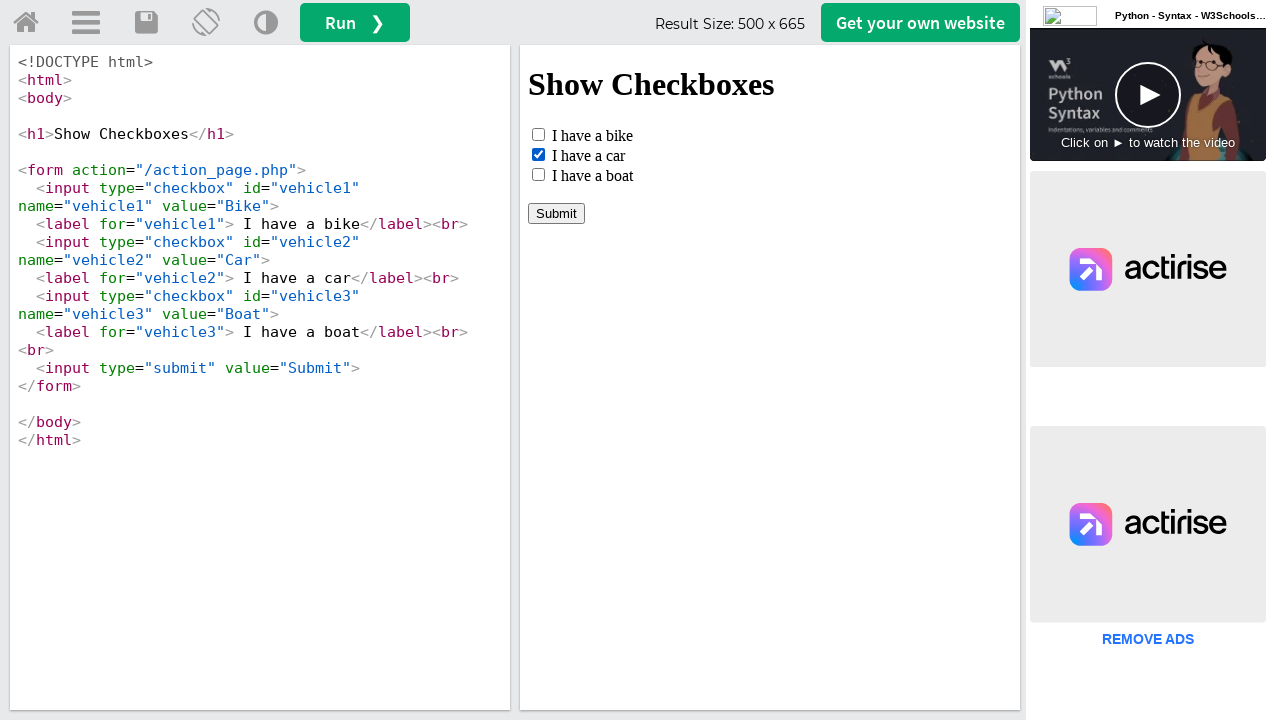

Unchecked the 'Car' checkbox at (538, 154) on #iframeResult >> internal:control=enter-frame >> input[type='checkbox'][value='C
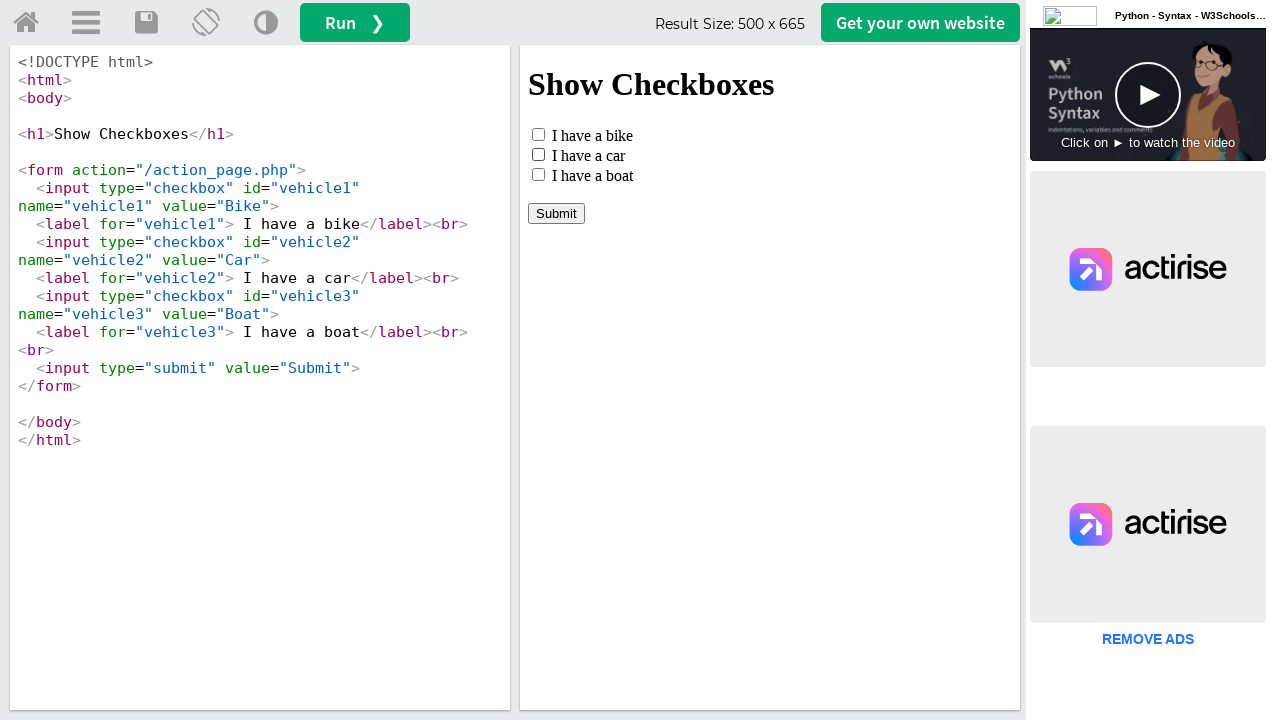

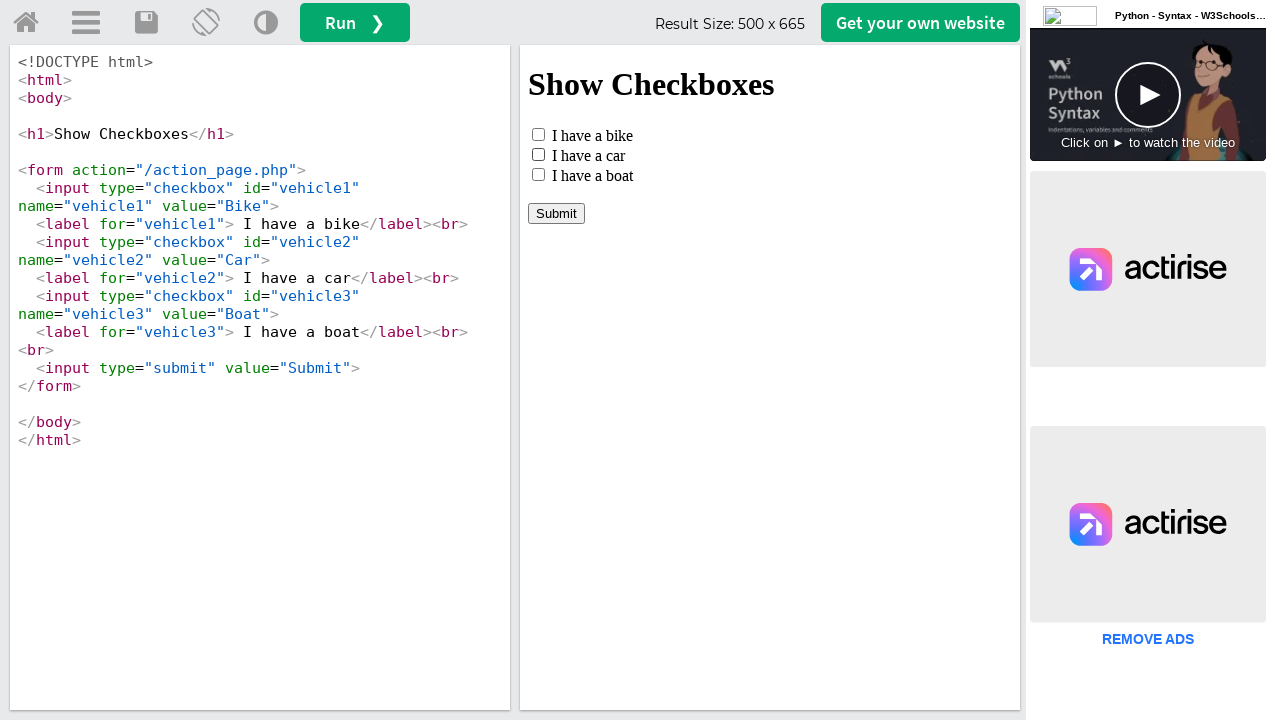